Tests the jQuery UI datepicker widget by switching to the demo iframe, opening the calendar, and selecting a specific date.

Starting URL: https://jqueryui.com/datepicker/

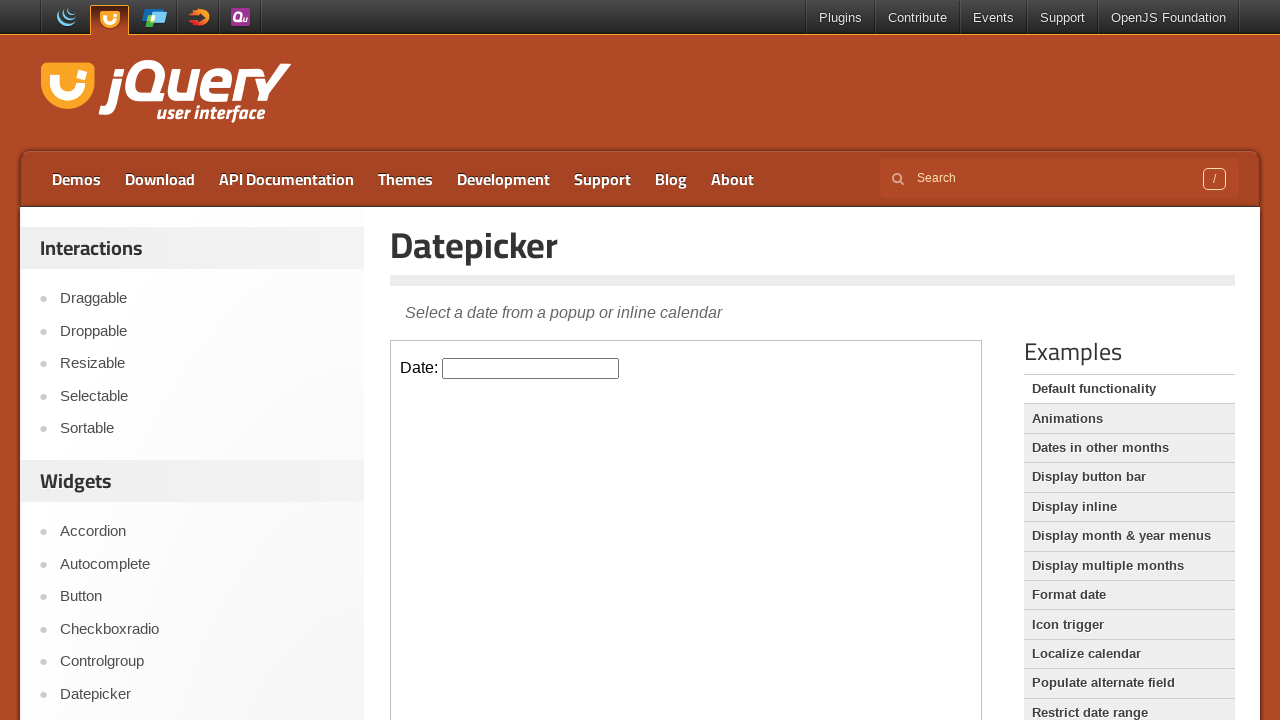

Located demo iframe containing datepicker widget
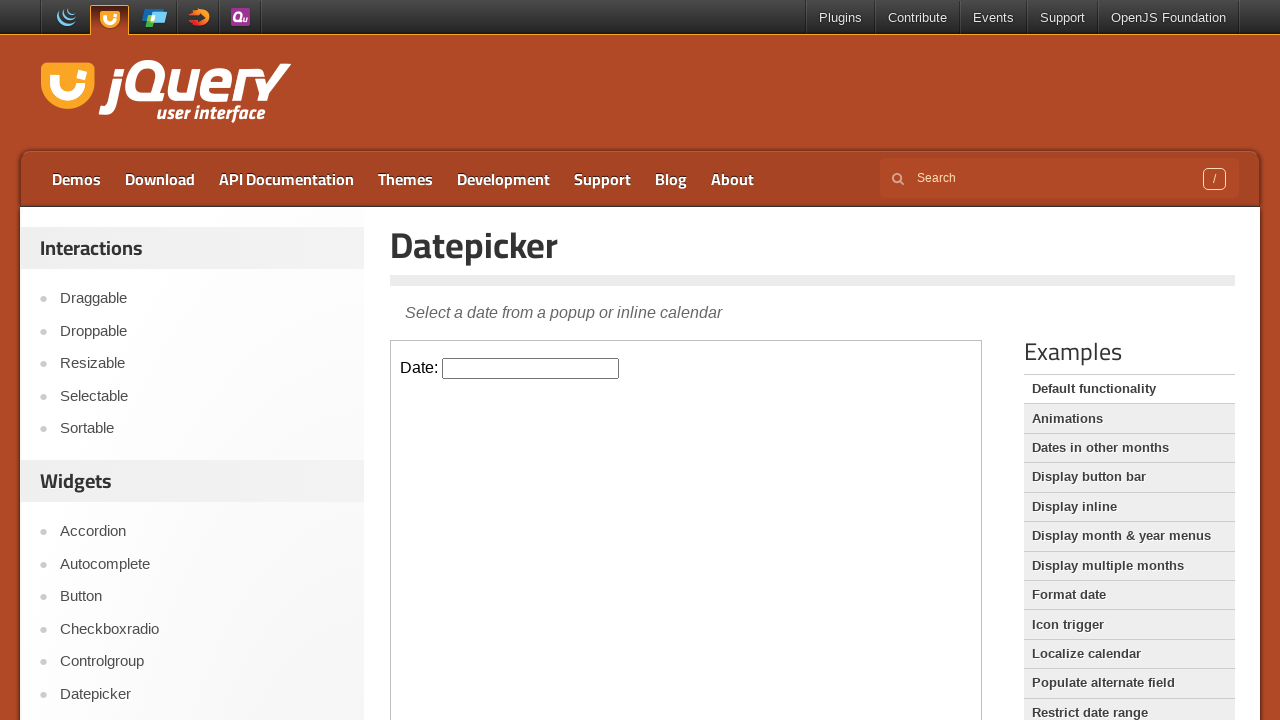

Clicked datepicker input field to open calendar at (531, 368) on iframe.demo-frame >> internal:control=enter-frame >> #datepicker
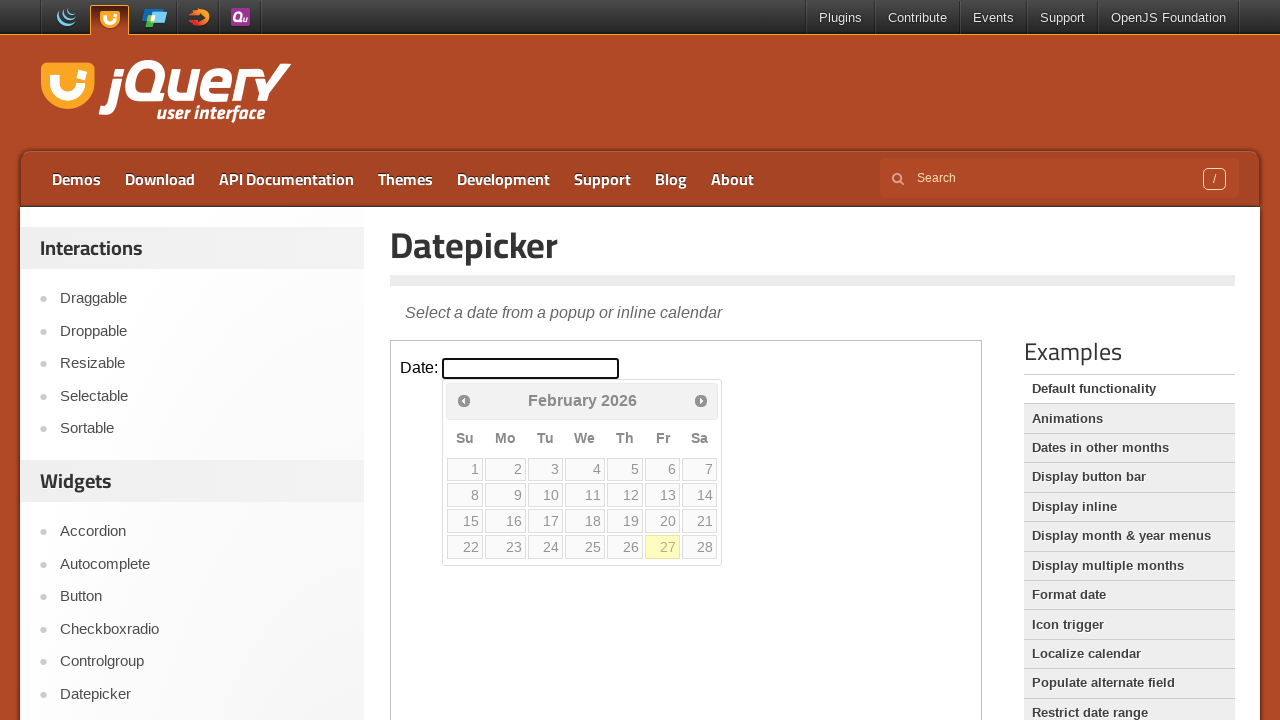

Waited for calendar to render
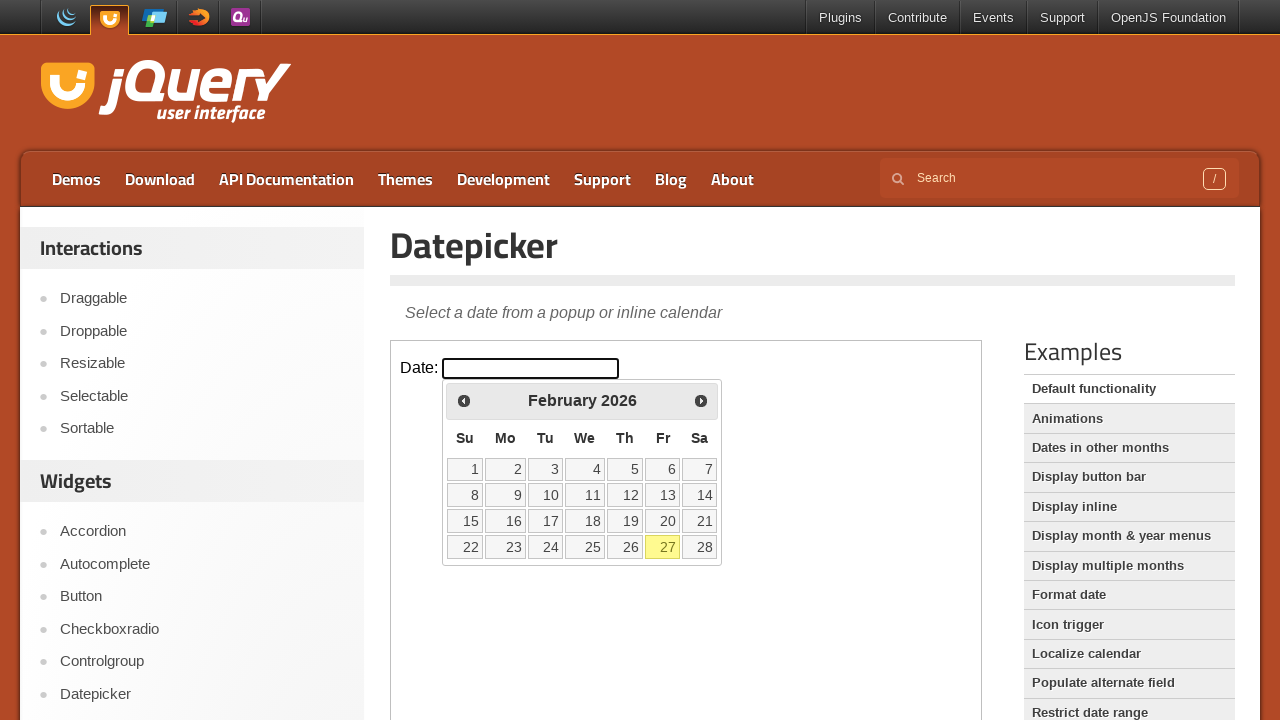

Selected day 15 from the calendar at (465, 521) on iframe.demo-frame >> internal:control=enter-frame >> table.ui-datepicker-calenda
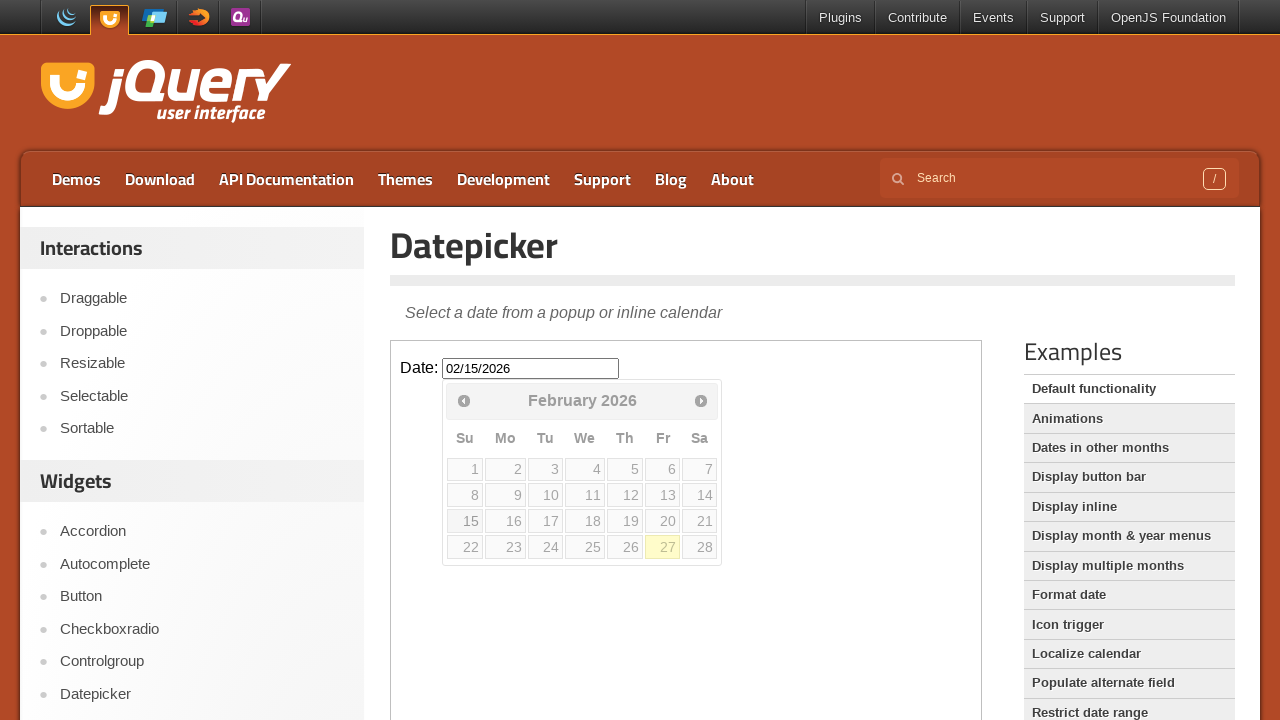

Verified datepicker input field is visible after date selection
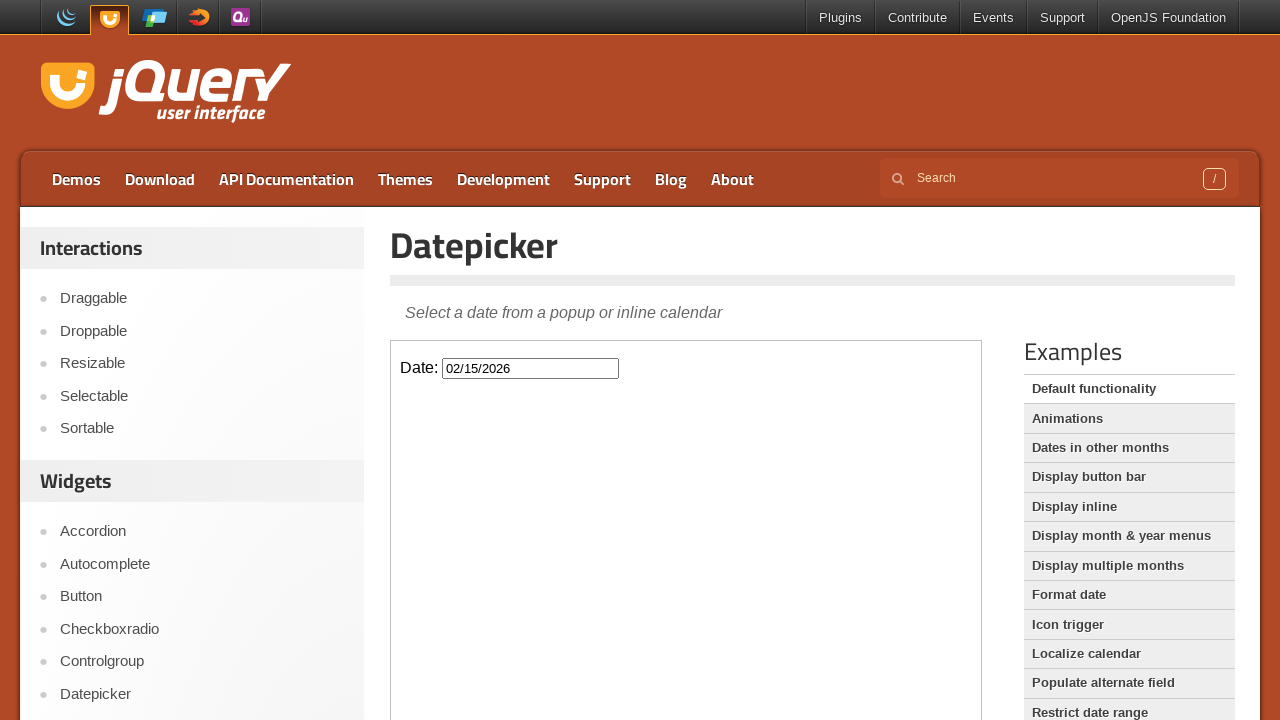

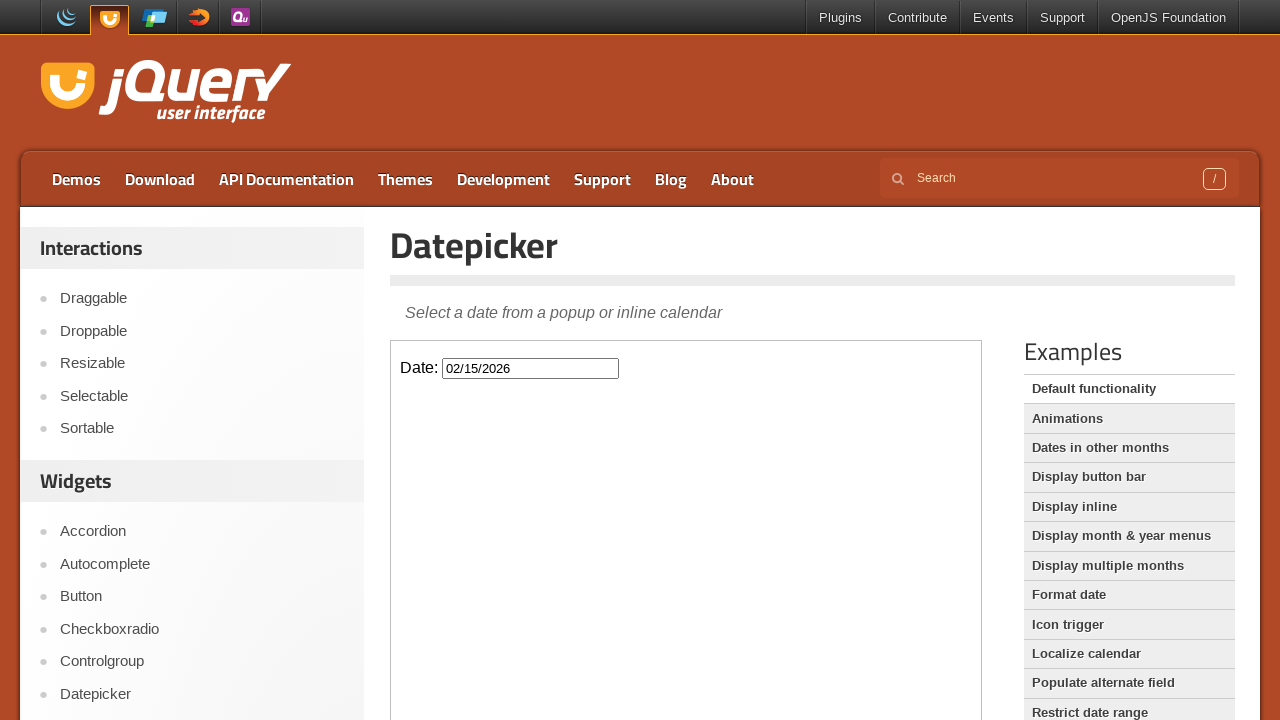